Tests the Sauce Labs guinea pig test page by verifying the title and body text content

Starting URL: https://saucelabs.com/test/guinea-pig

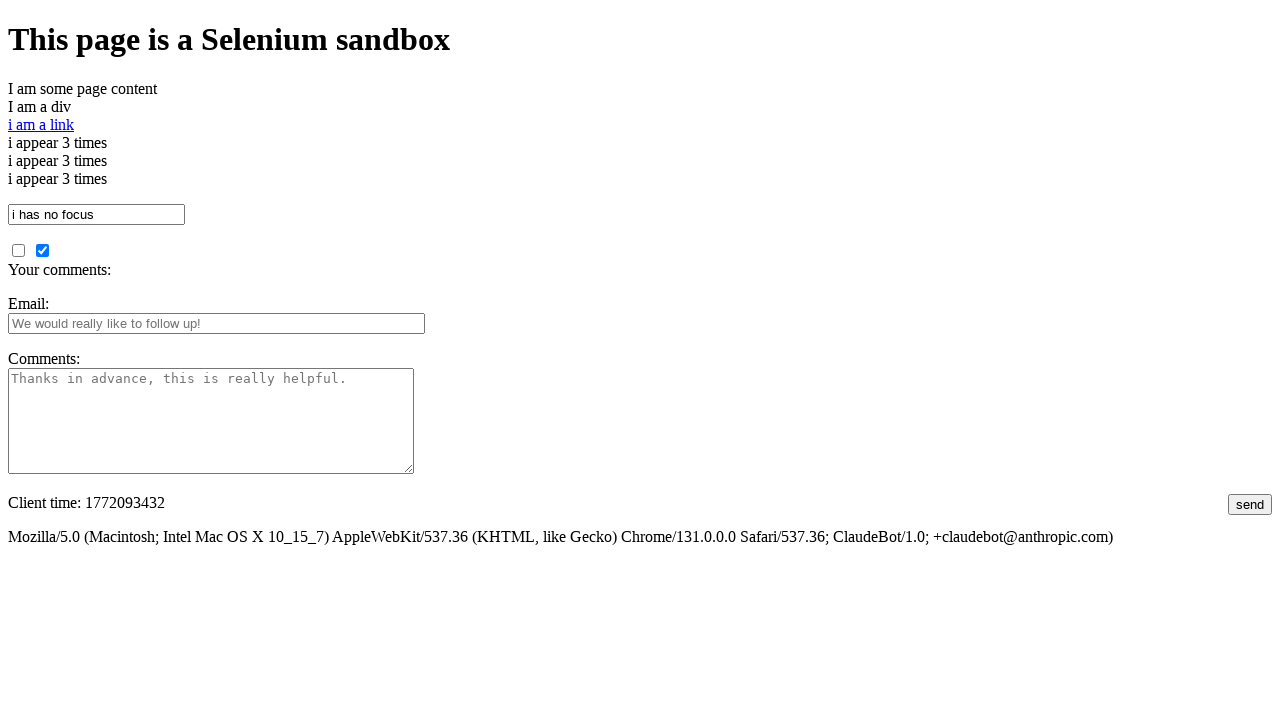

Navigated to Sauce Labs guinea pig test page
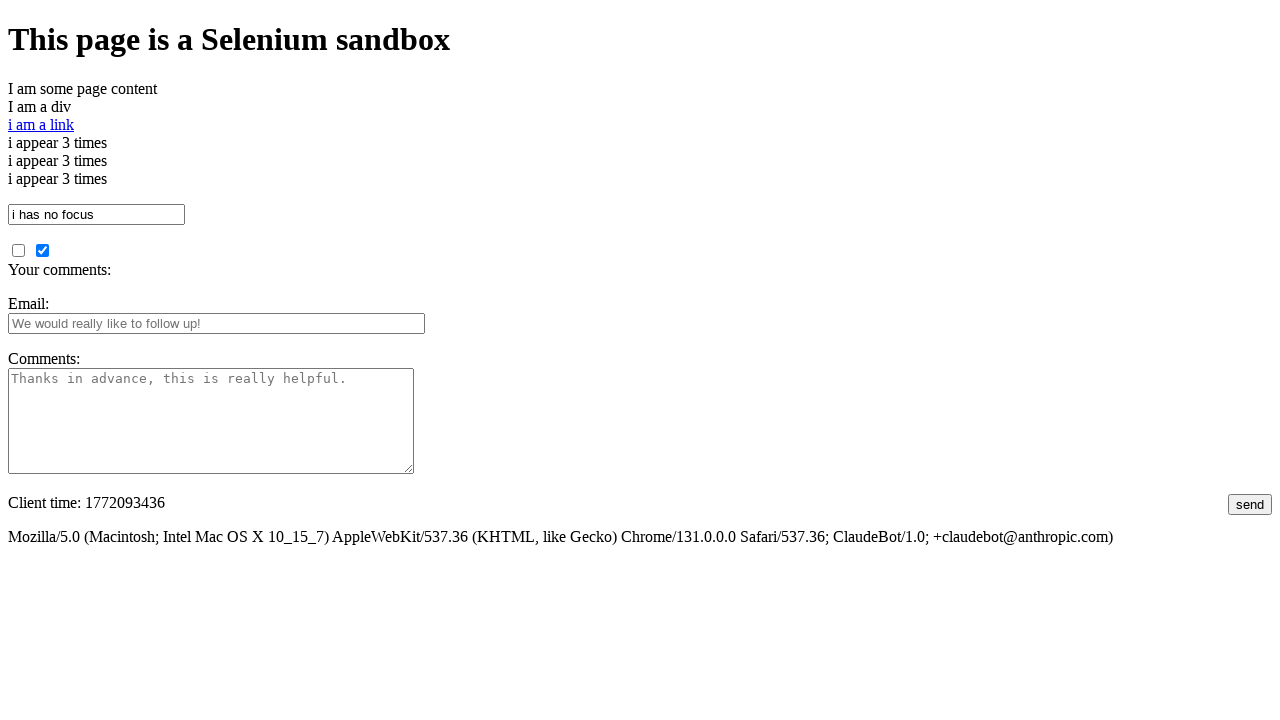

Verified page title is 'I am a page title - Sauce Labs'
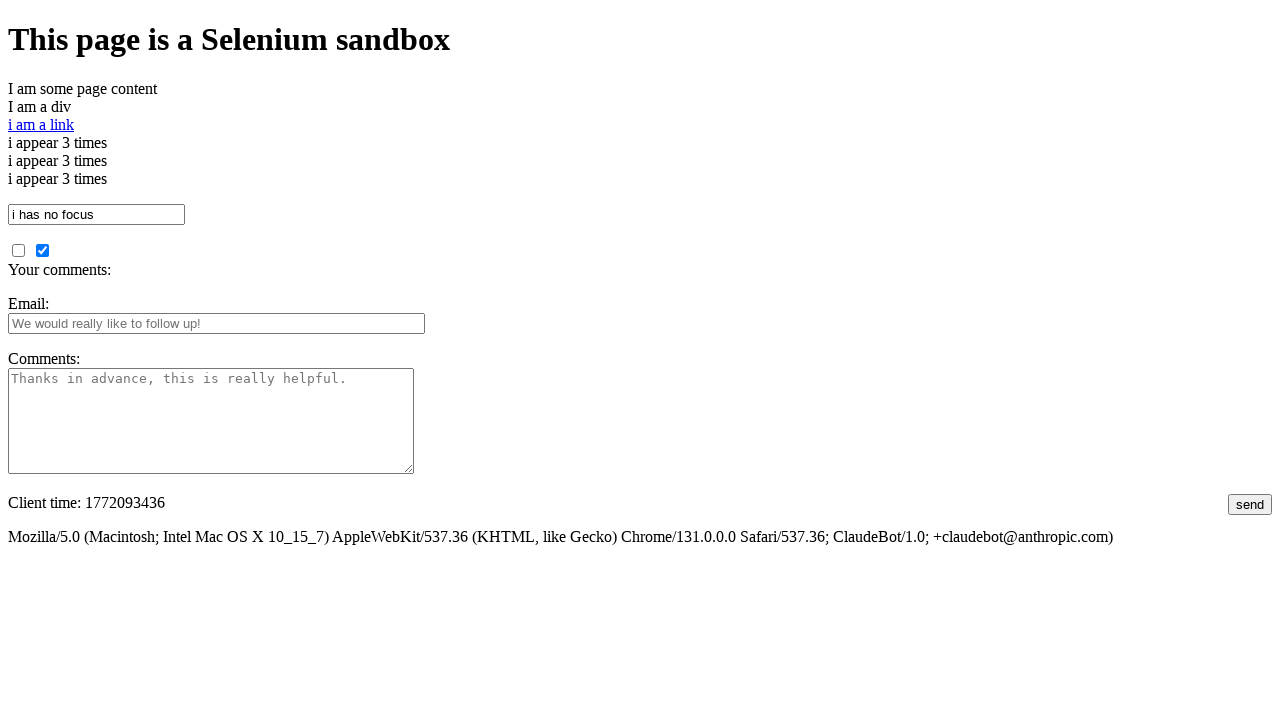

Verified body text contains 'This page is a Selenium sandbox'
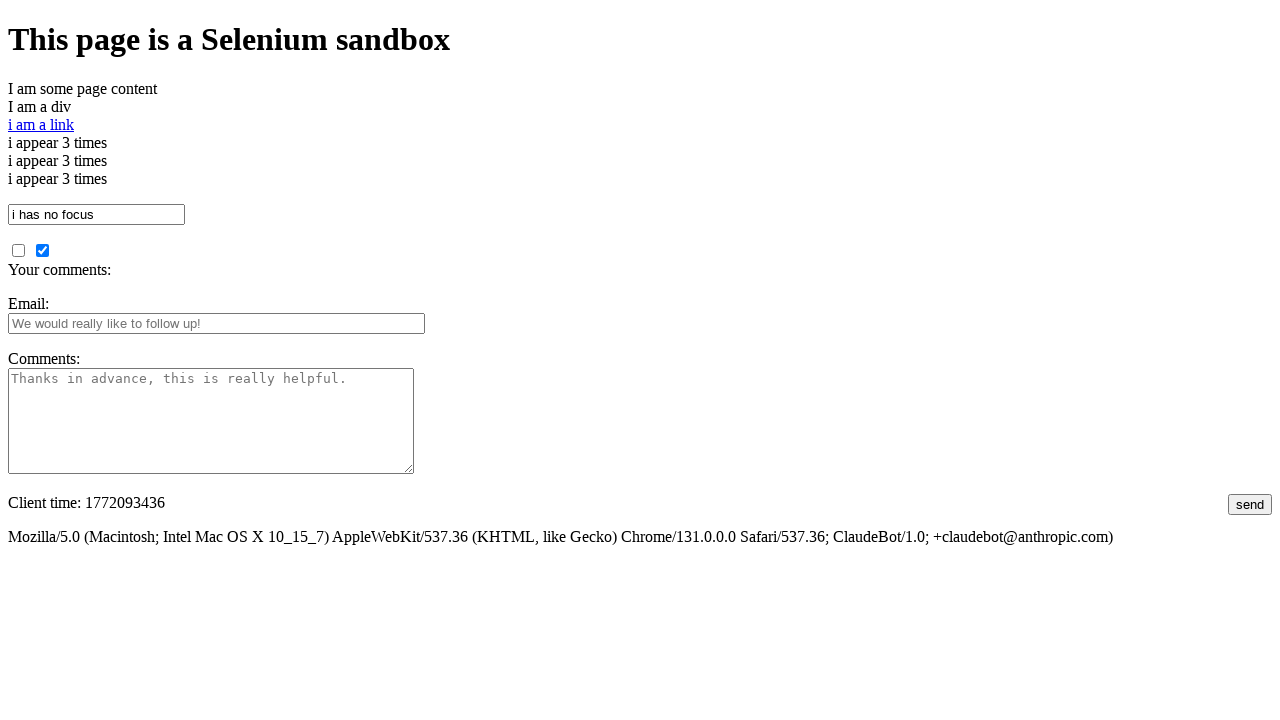

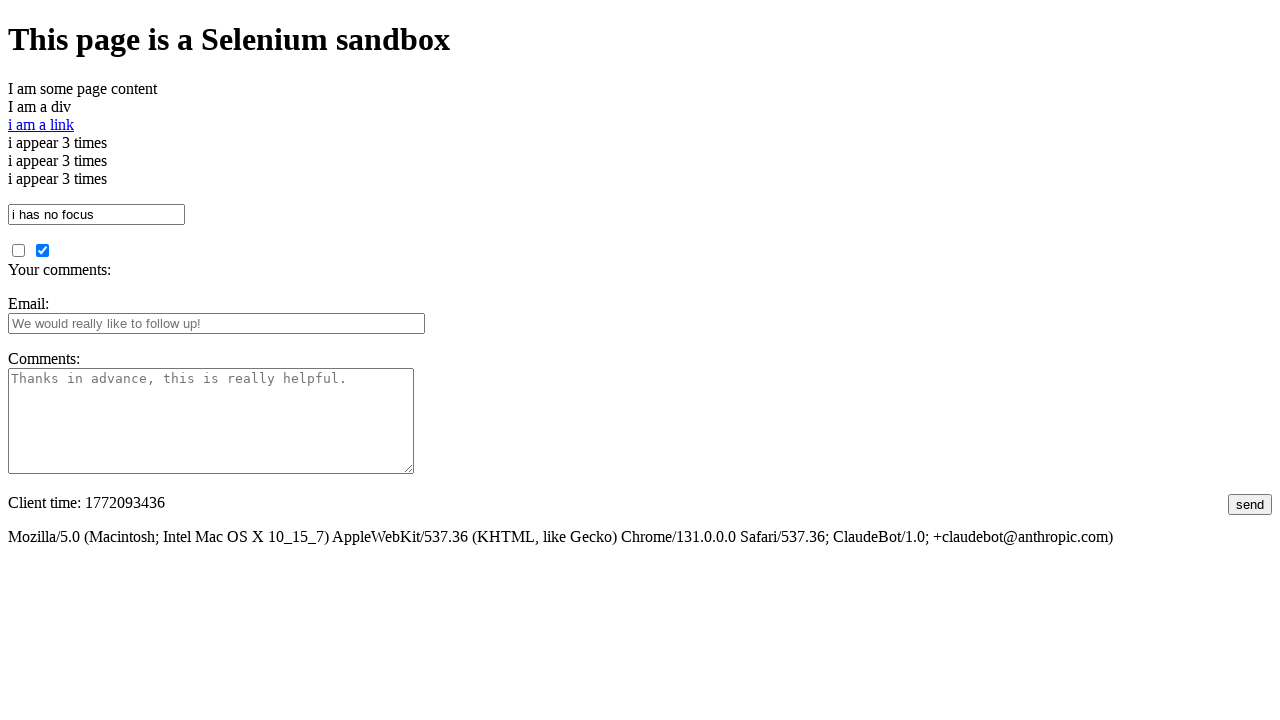